Tests navigation to the pricing page by clicking the pricing link and verifying the URL changes correctly.

Starting URL: https://tasnet.uz

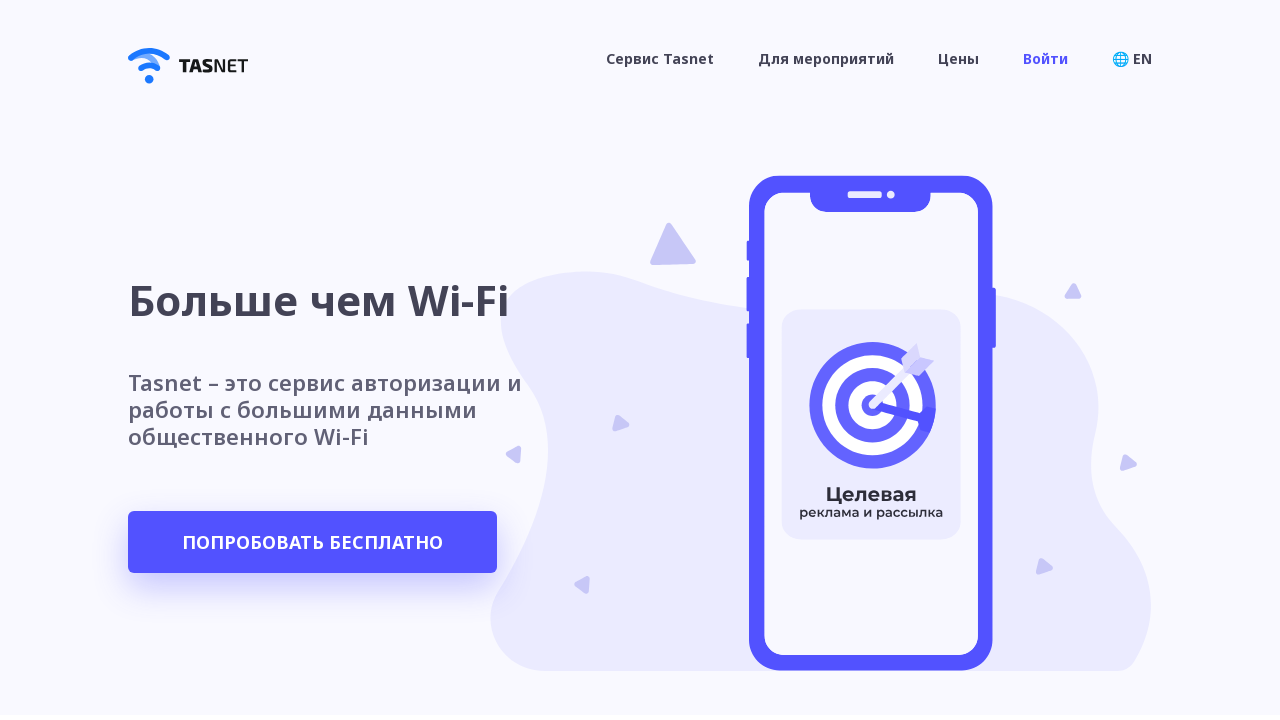

Clicked on the pricing link in navigation at (958, 58) on xpath=//*[@id='__next']/main/div[1]/ul/li[3]/a
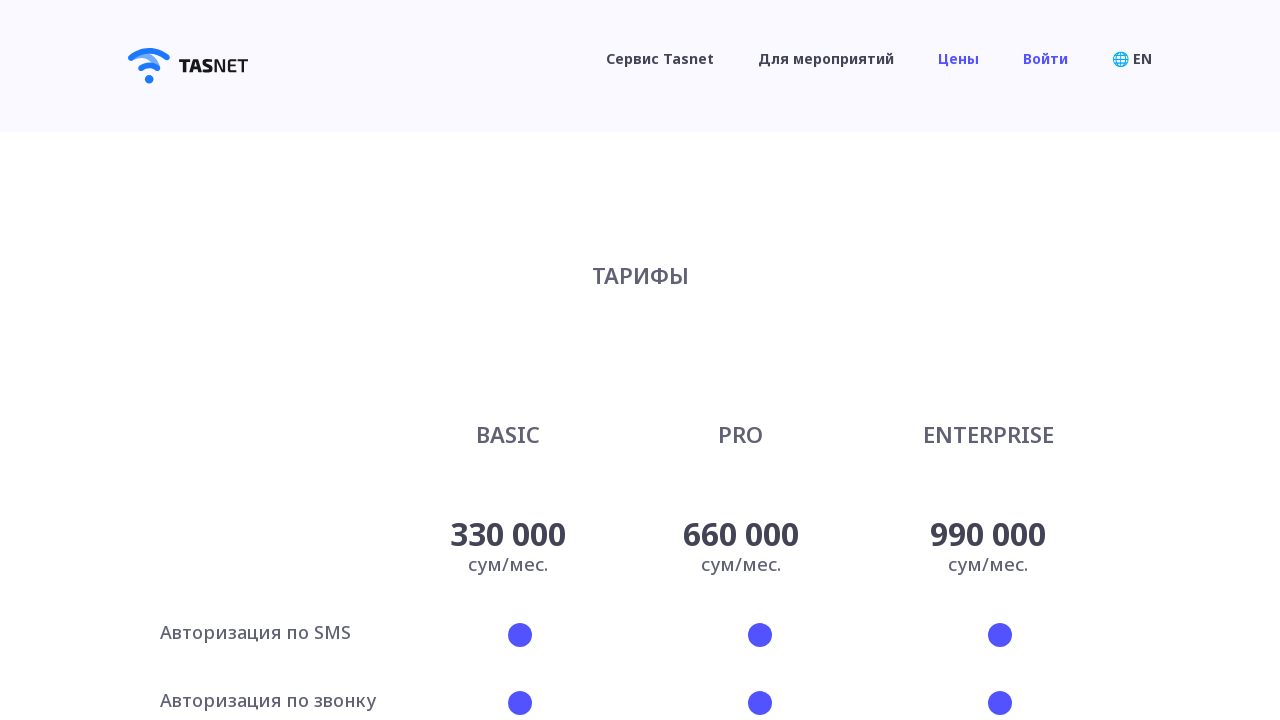

Waited for page to load (domcontentloaded state)
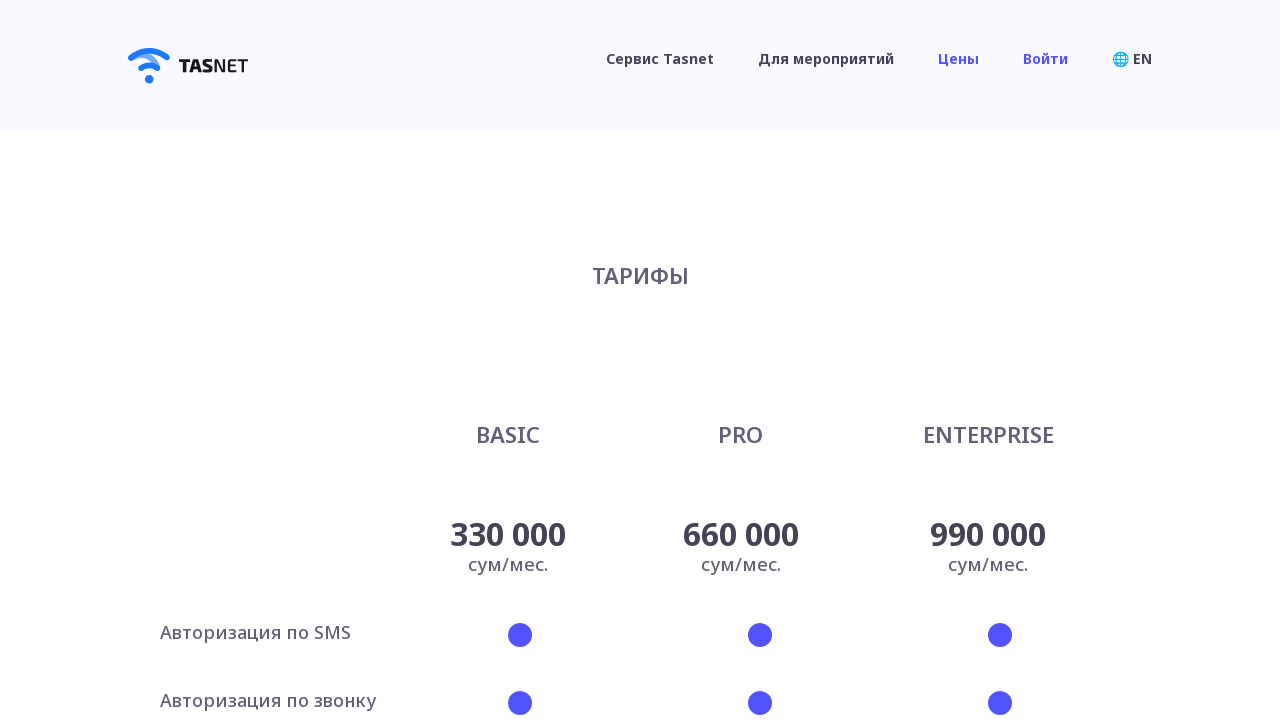

Verified URL matches pricing page pattern
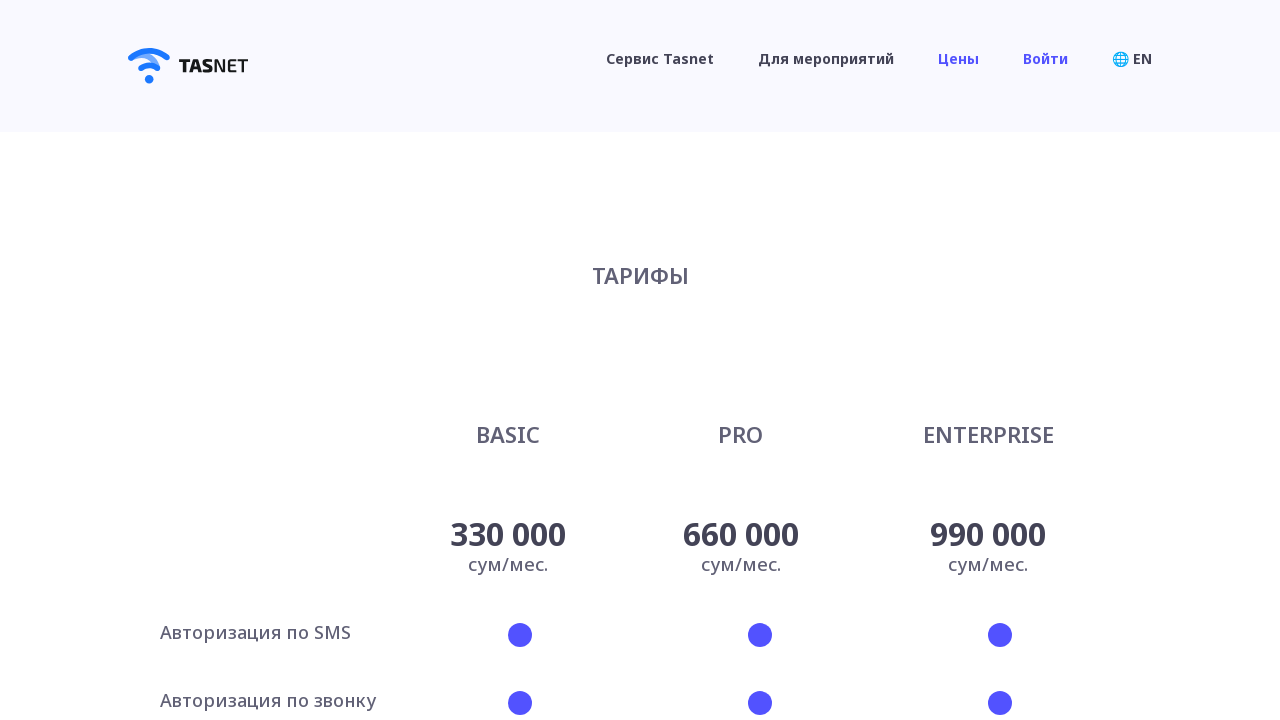

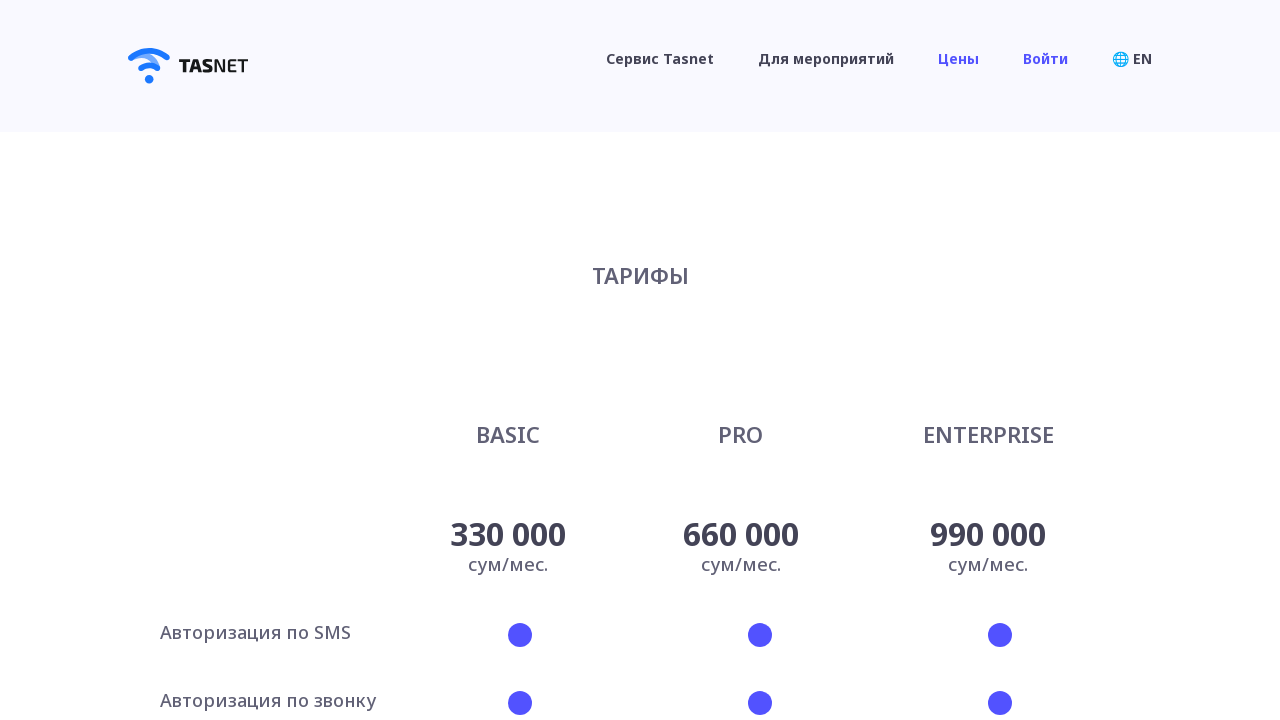